Tests search functionality with an invalid search term "Pizza" and verifies that no products matched message is displayed.

Starting URL: https://rahulshettyacademy.com/seleniumPractise/#/

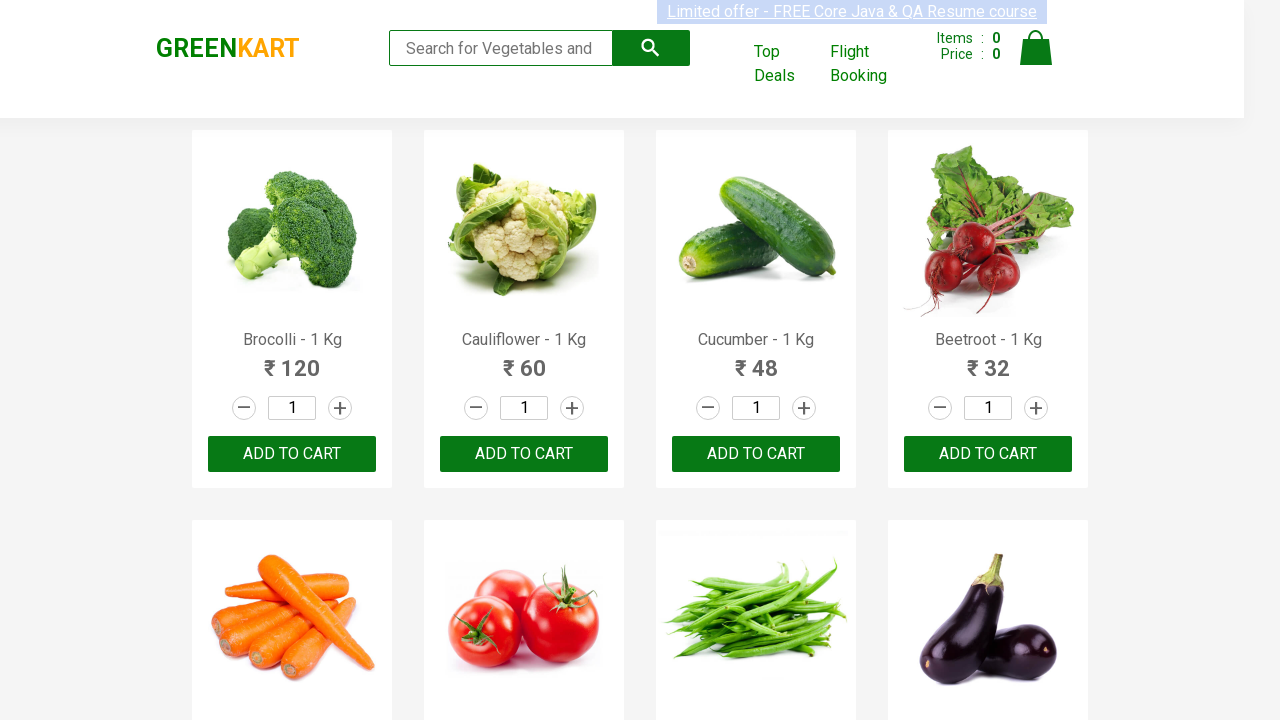

Filled search field with 'Pizza' on input[placeholder='Search for Vegetables and Fruits']
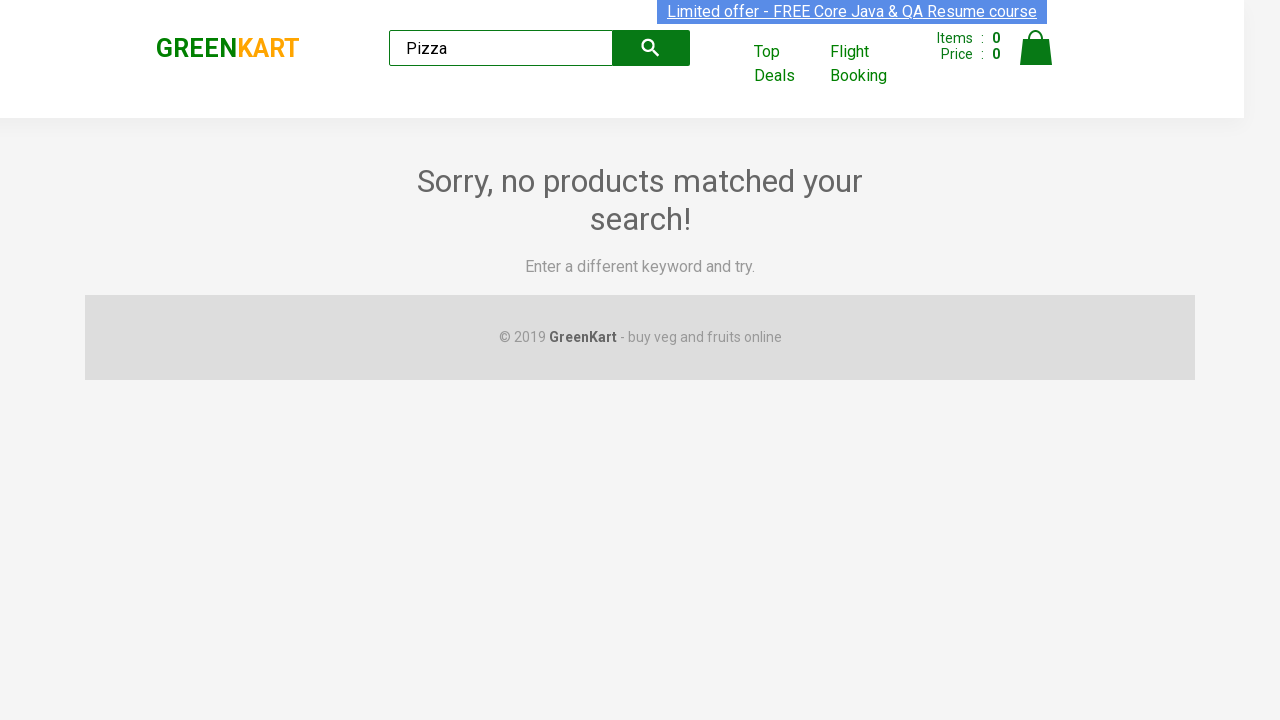

Verified 'Sorry, no products matched your search' message appeared
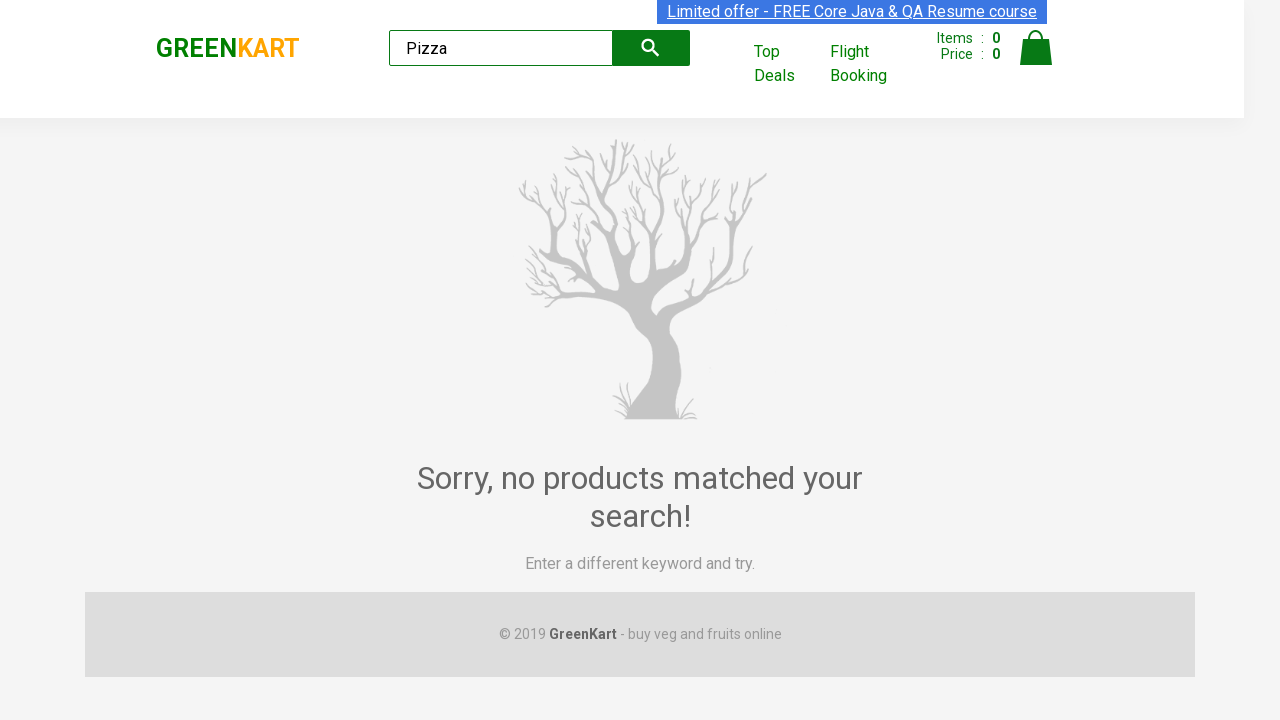

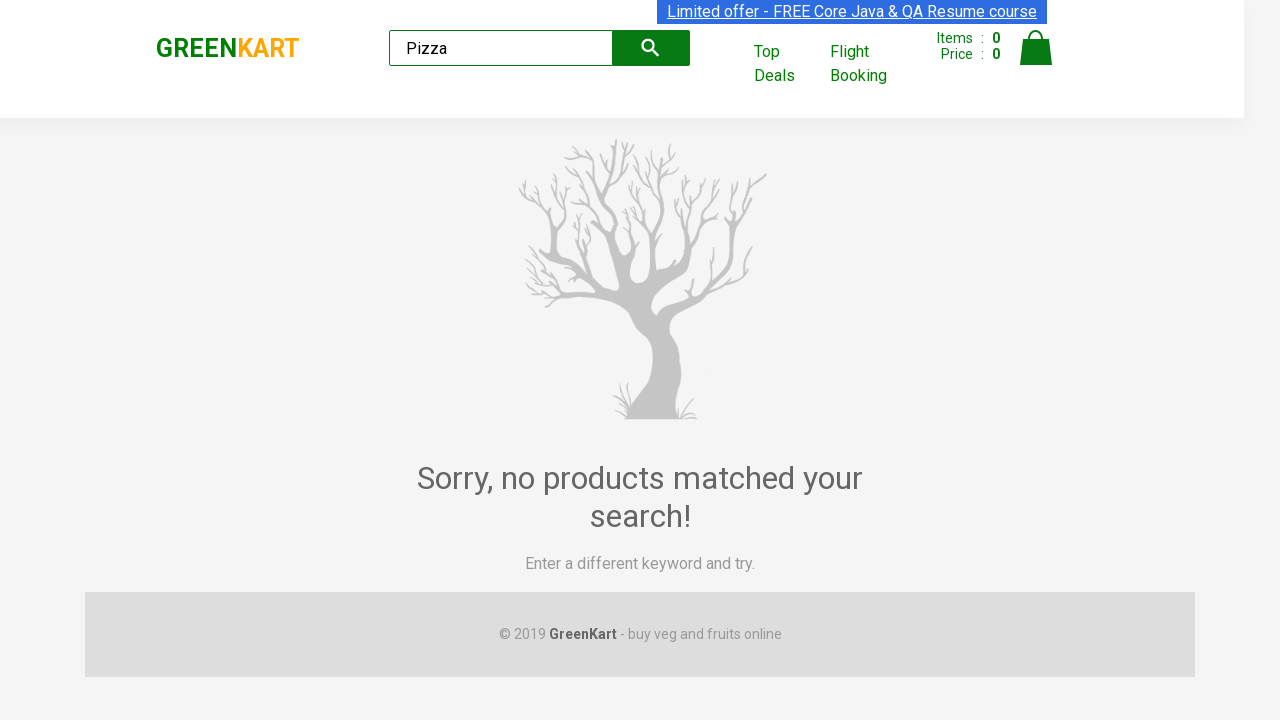